Tests multiple product searches on GreenKart by searching for different vegetables and collecting product names

Starting URL: https://rahulshettyacademy.com/seleniumPractise/#/

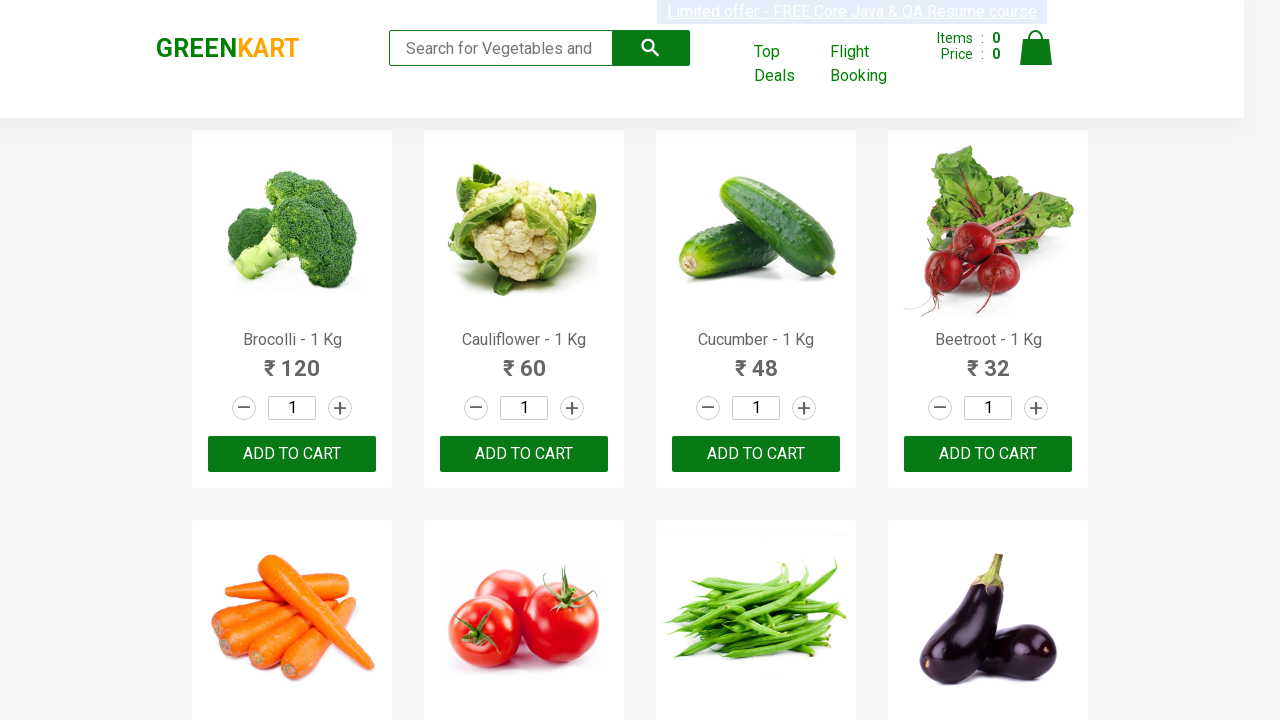

Filled search box with 'Tomato' on input.search-keyword
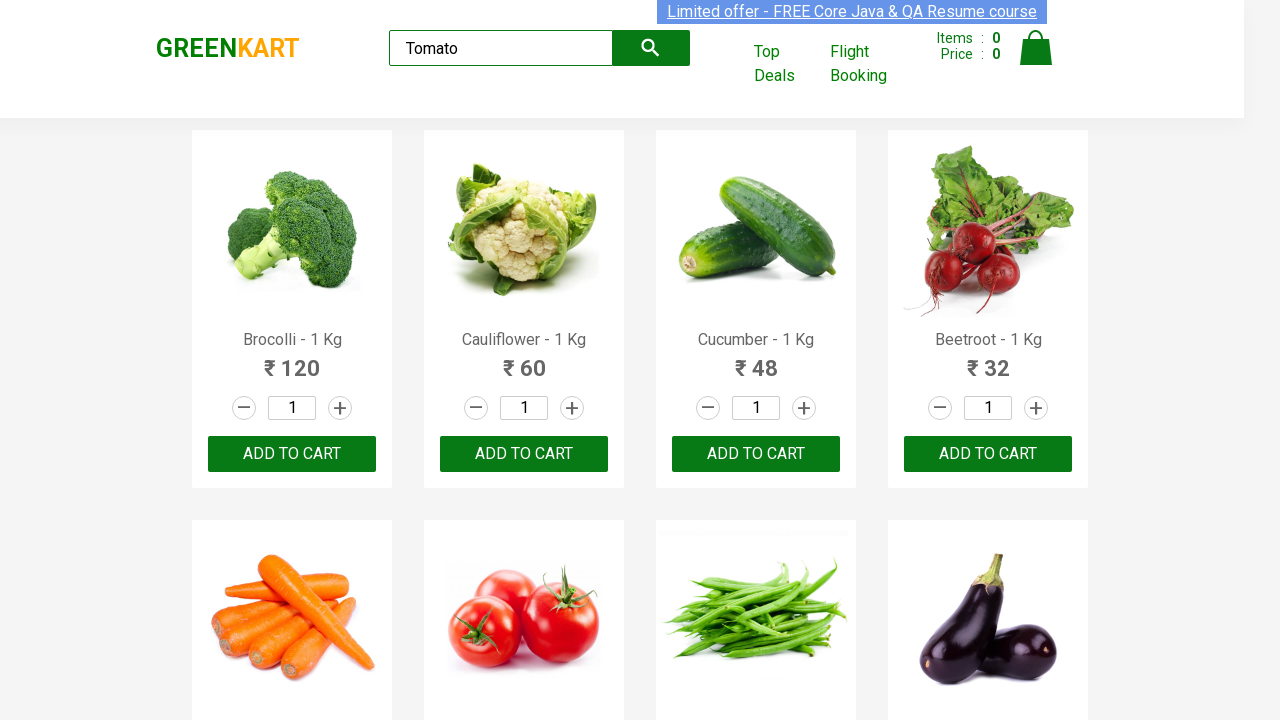

Pressed Enter to search for 'Tomato' on input.search-keyword
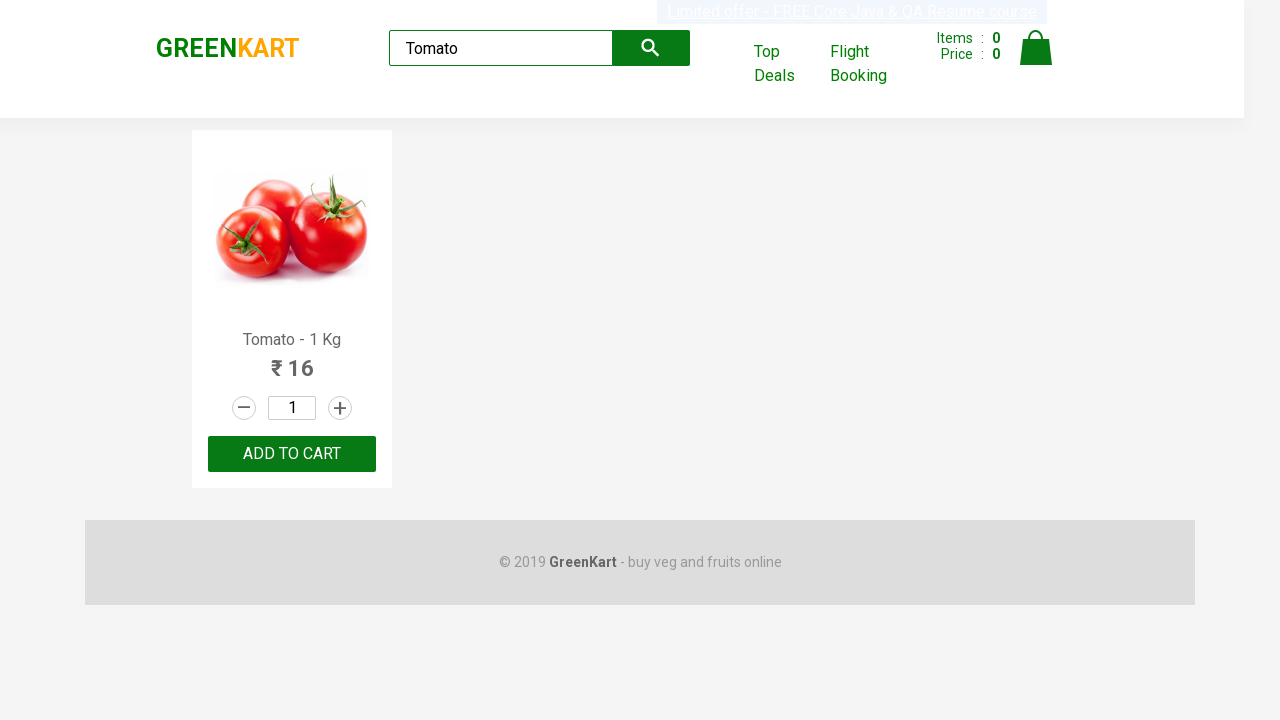

Waited for search results to load
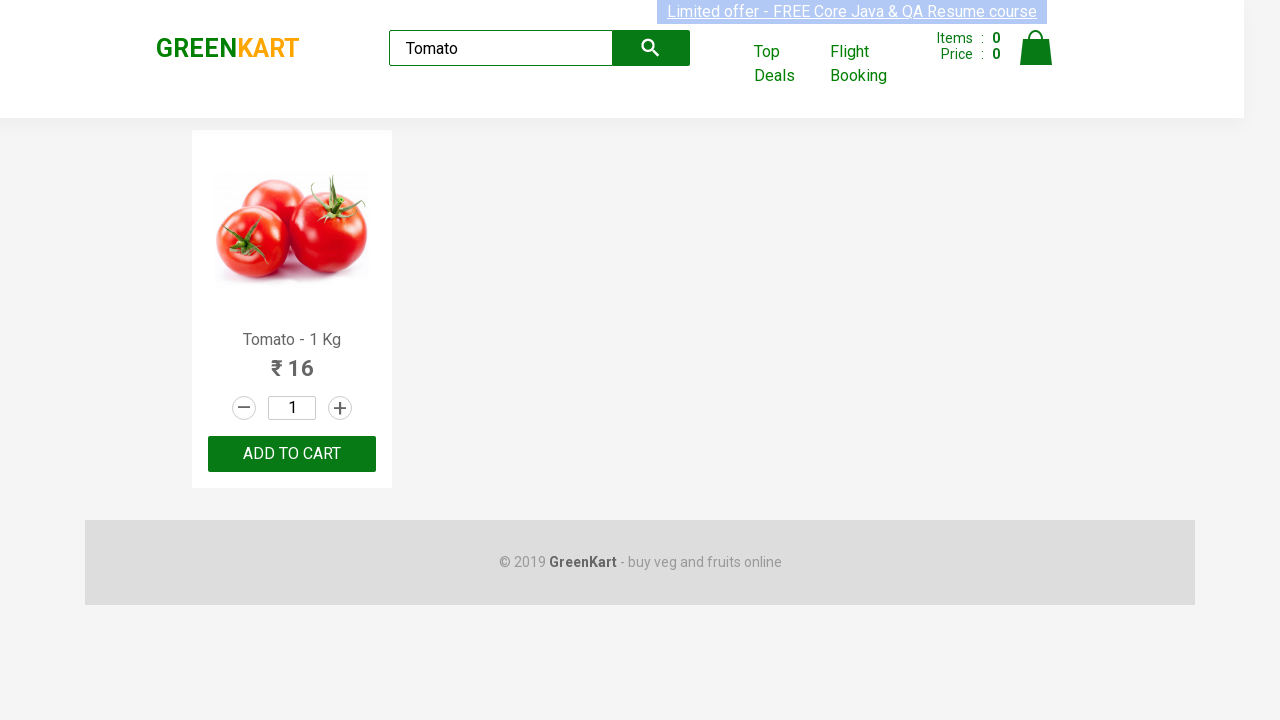

Extracted product name from search results for 'Tomato'
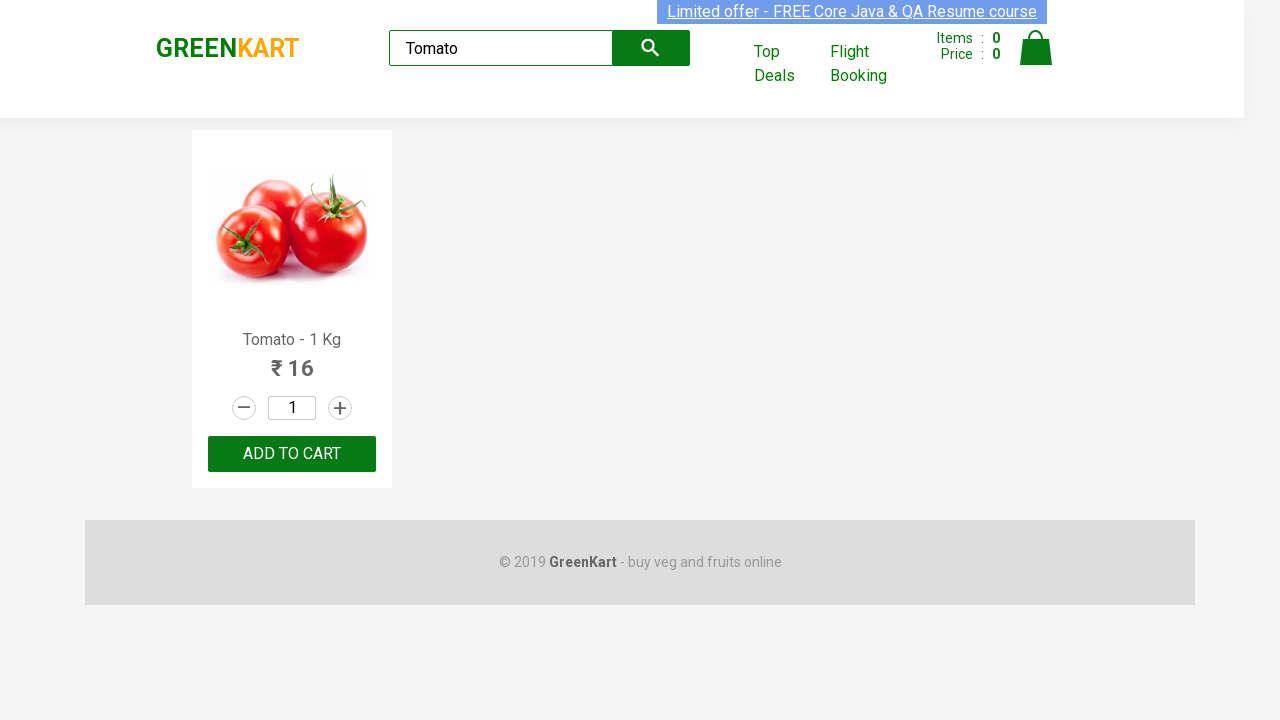

Cleared search field for next search iteration on input.search-keyword
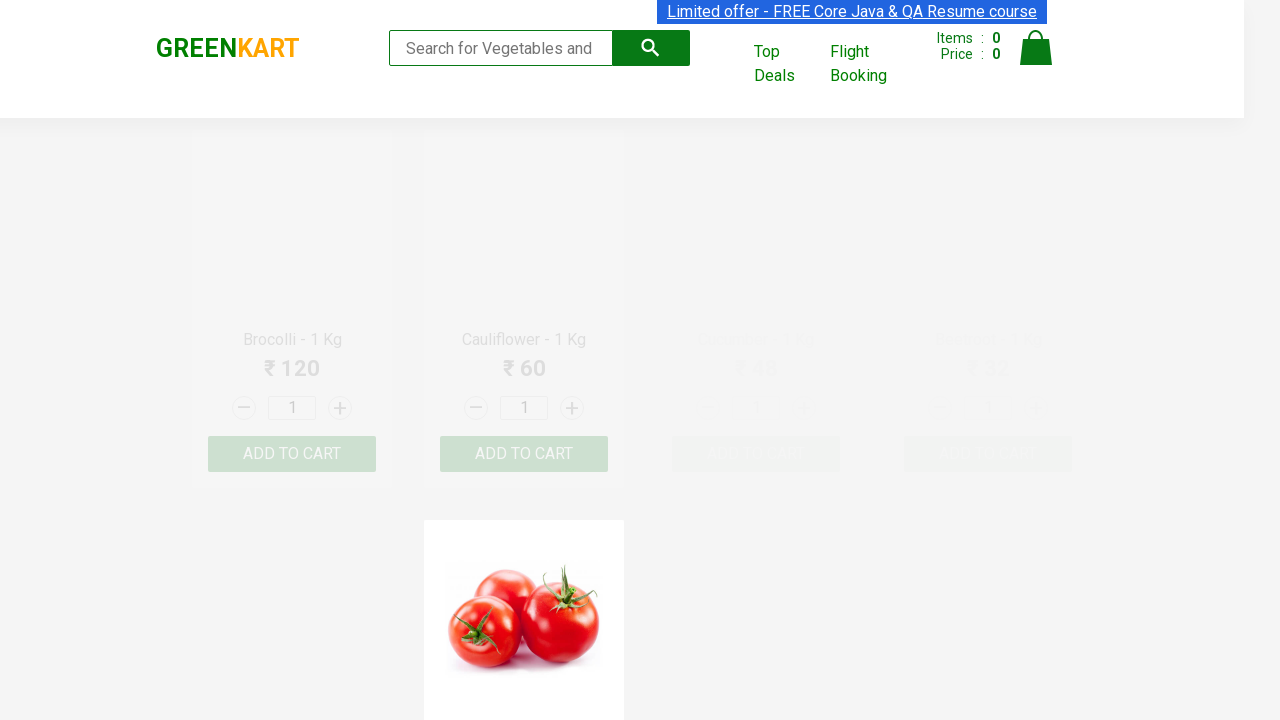

Filled search box with 'Cucumber' on input.search-keyword
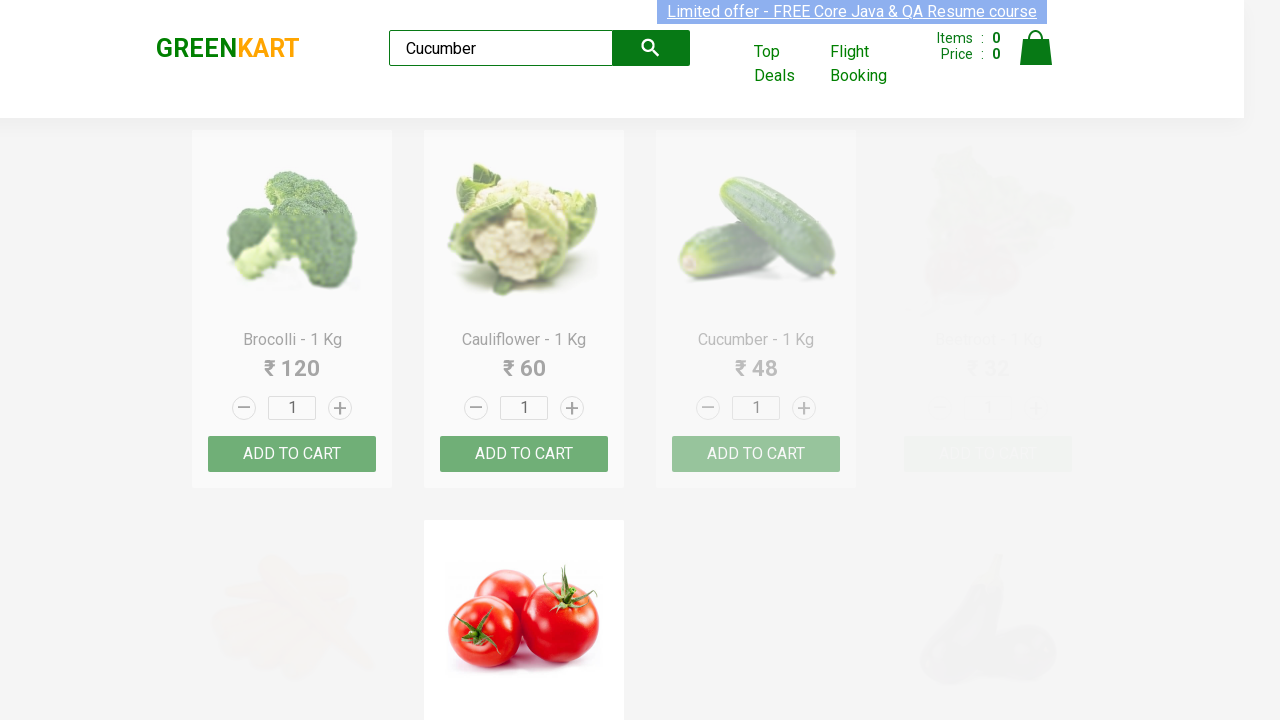

Pressed Enter to search for 'Cucumber' on input.search-keyword
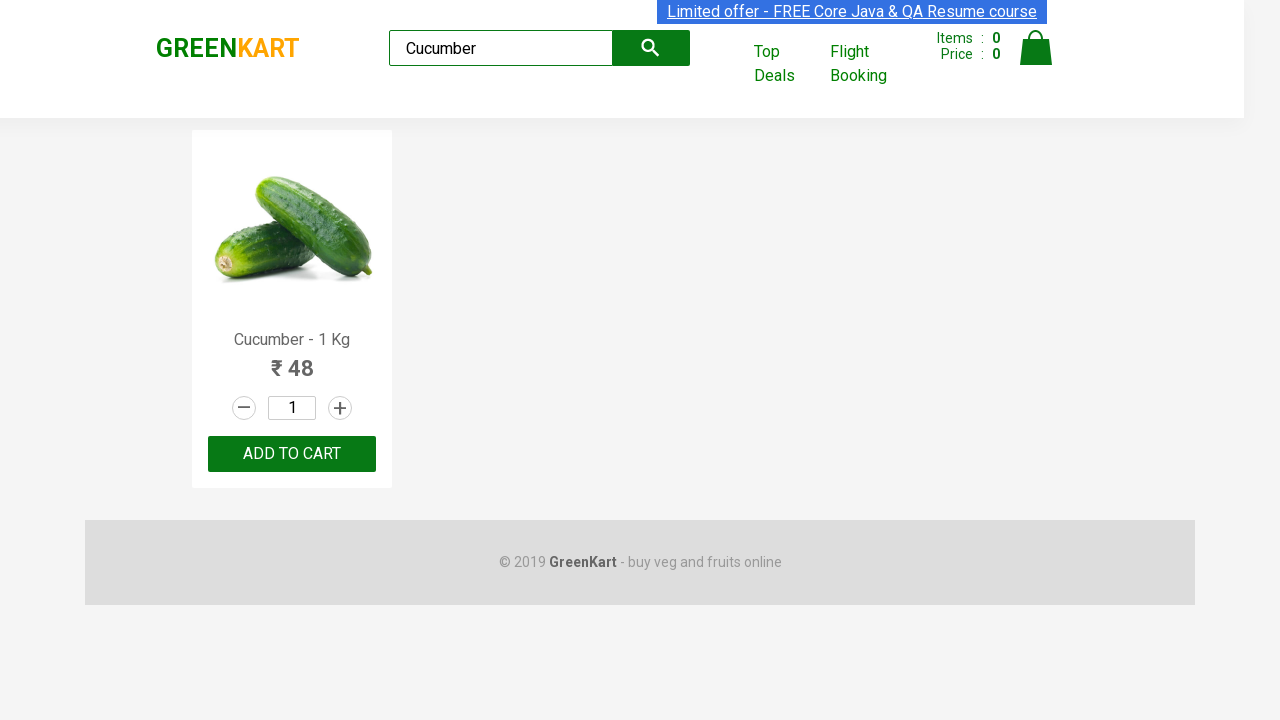

Waited for search results to load
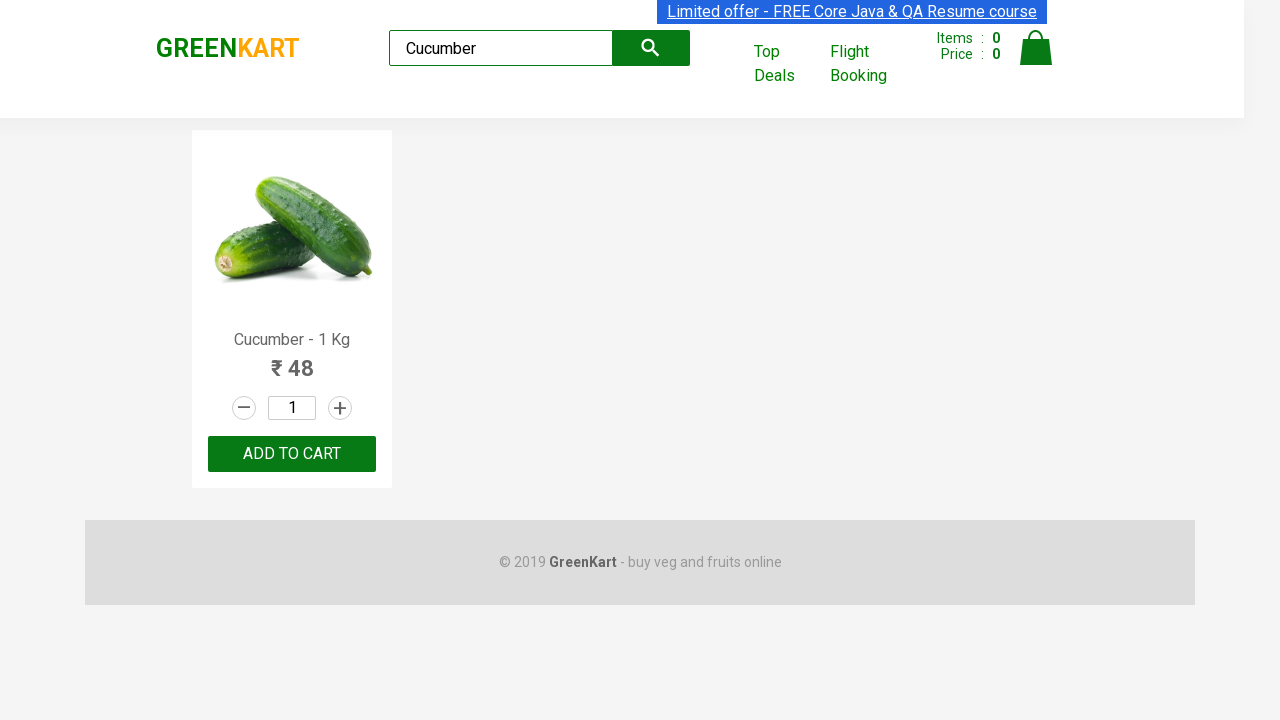

Extracted product name from search results for 'Cucumber'
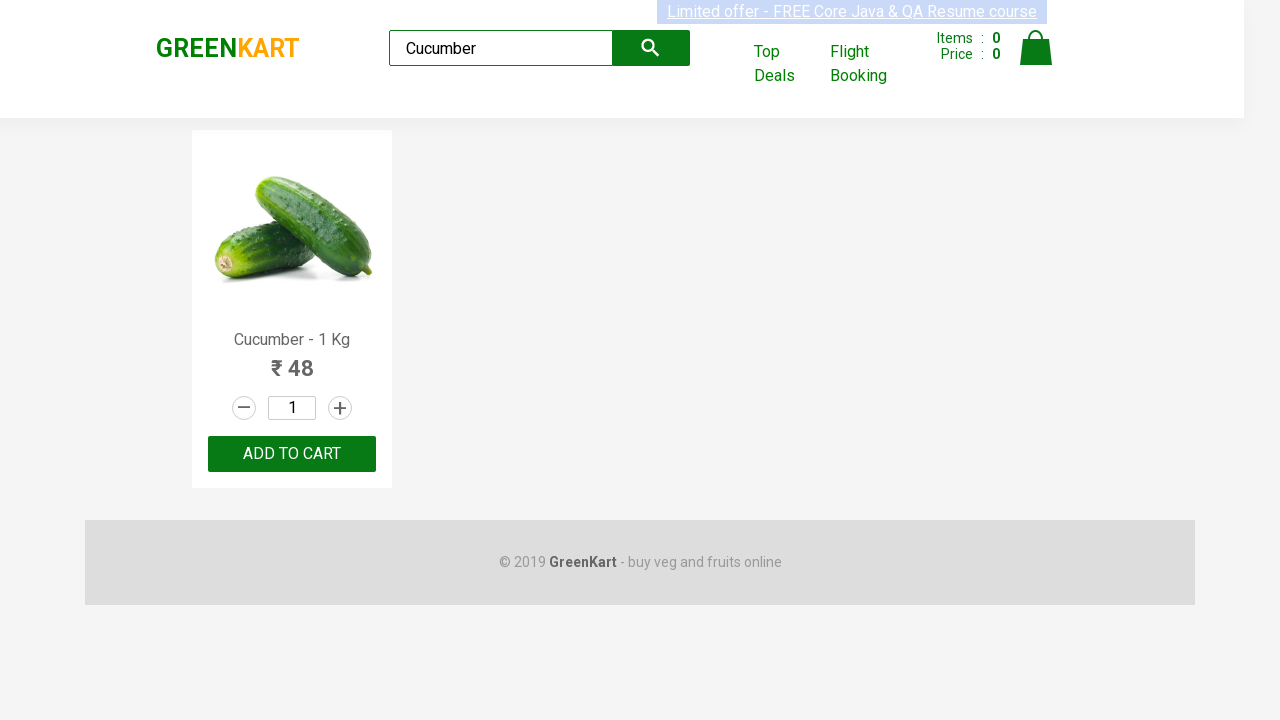

Cleared search field for next search iteration on input.search-keyword
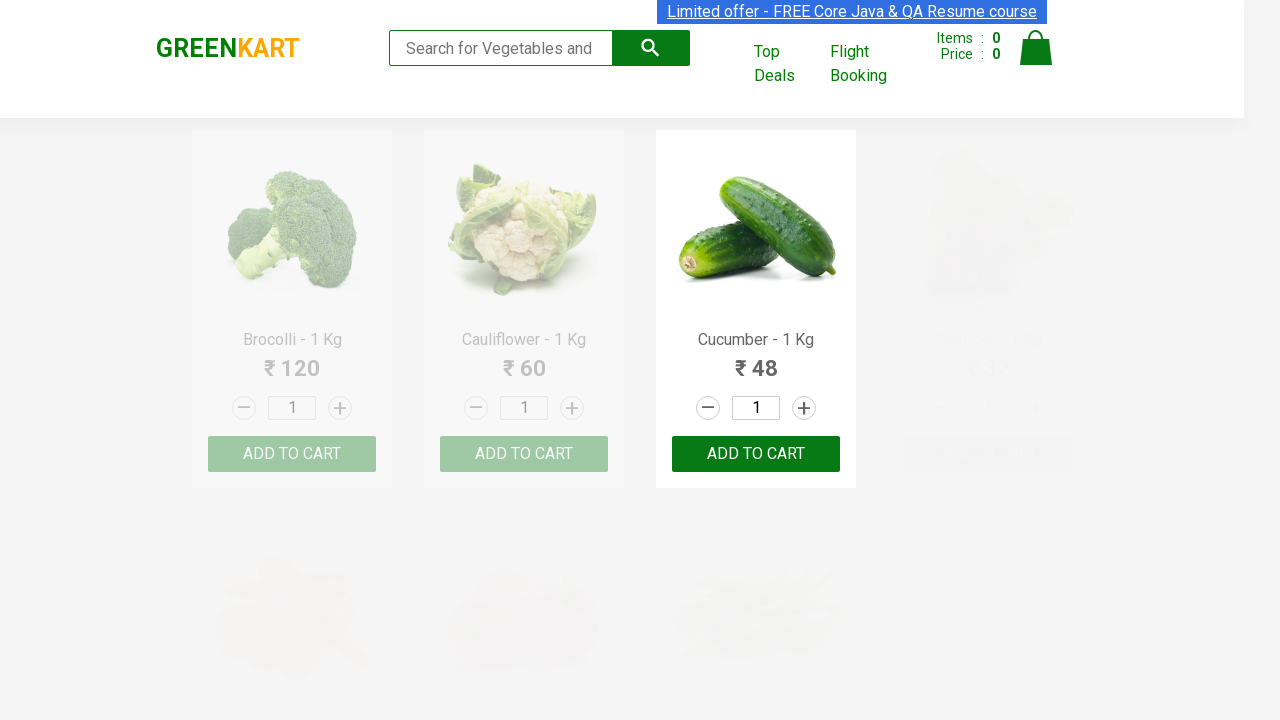

Filled search box with 'Broccoli' on input.search-keyword
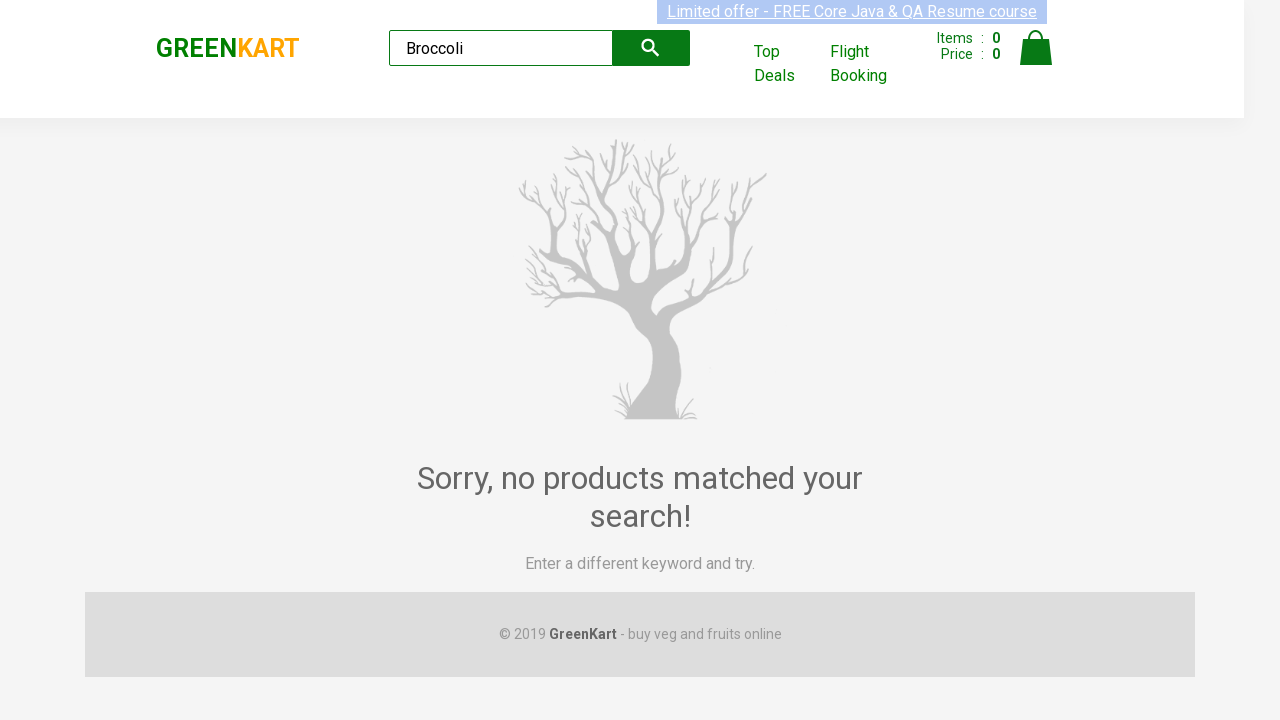

Pressed Enter to search for 'Broccoli' on input.search-keyword
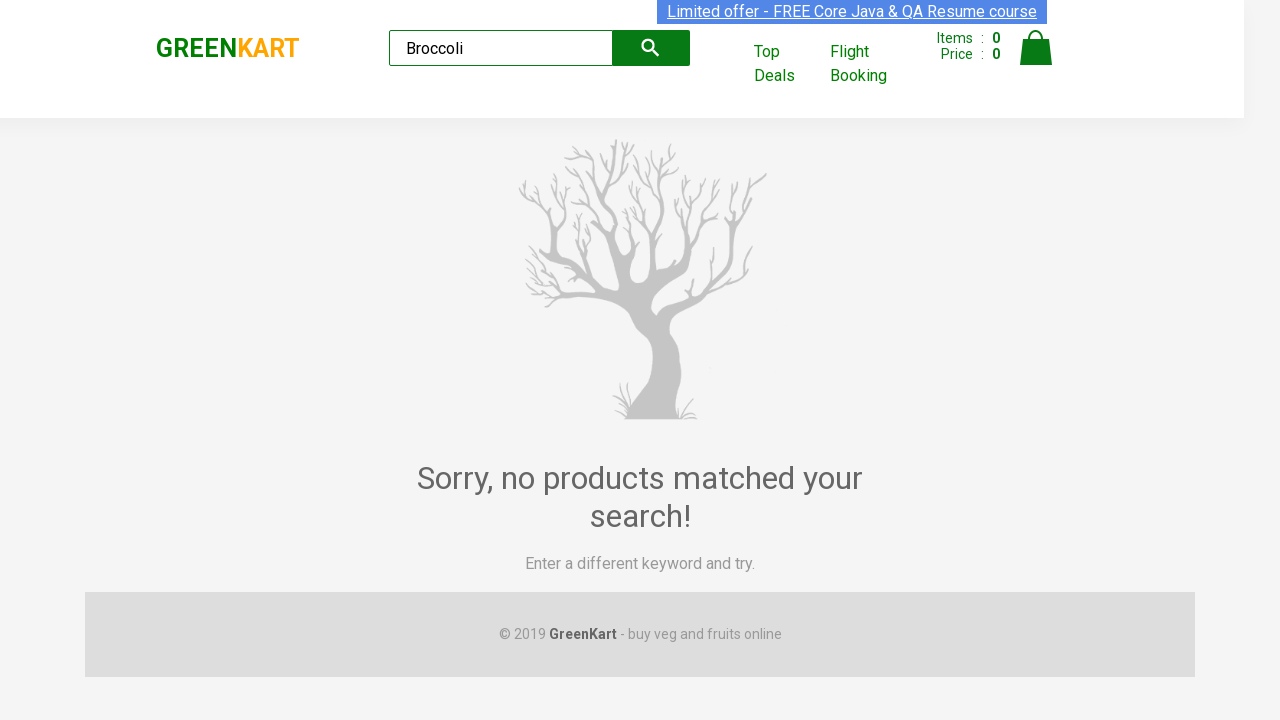

Waited for search results to load
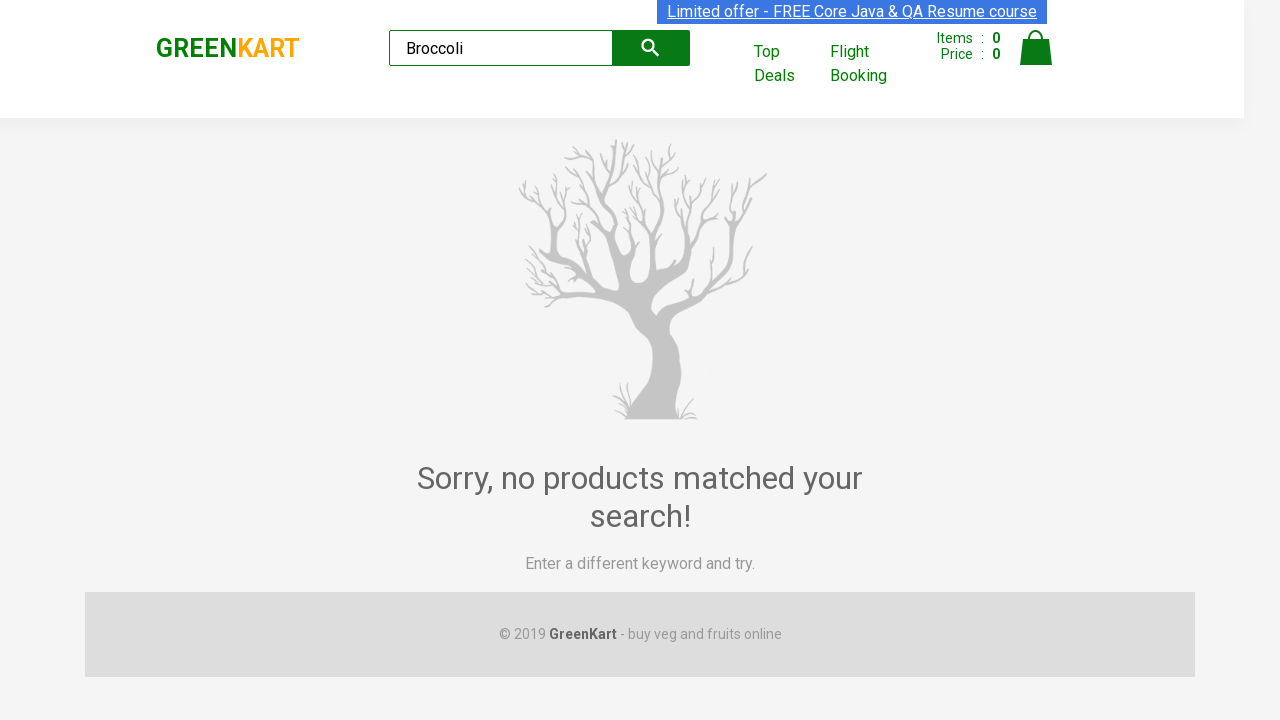

Extracted product name from search results for 'Broccoli'
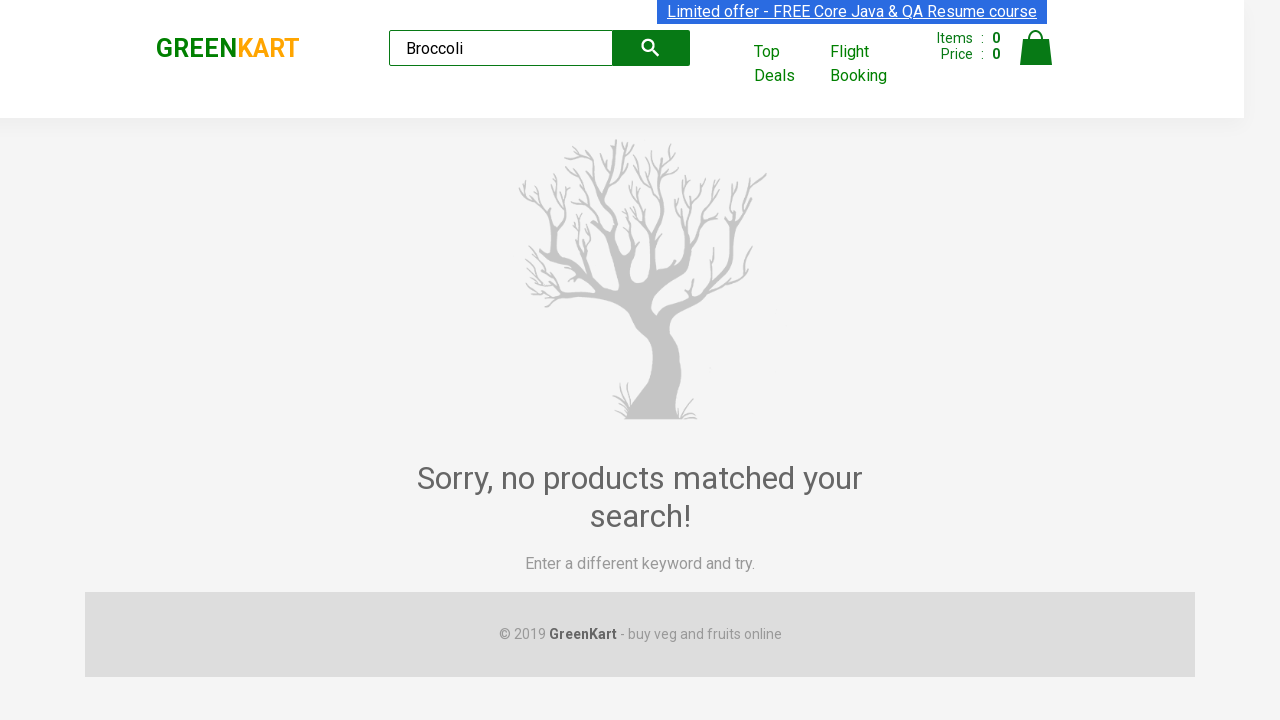

Cleared search field for next search iteration on input.search-keyword
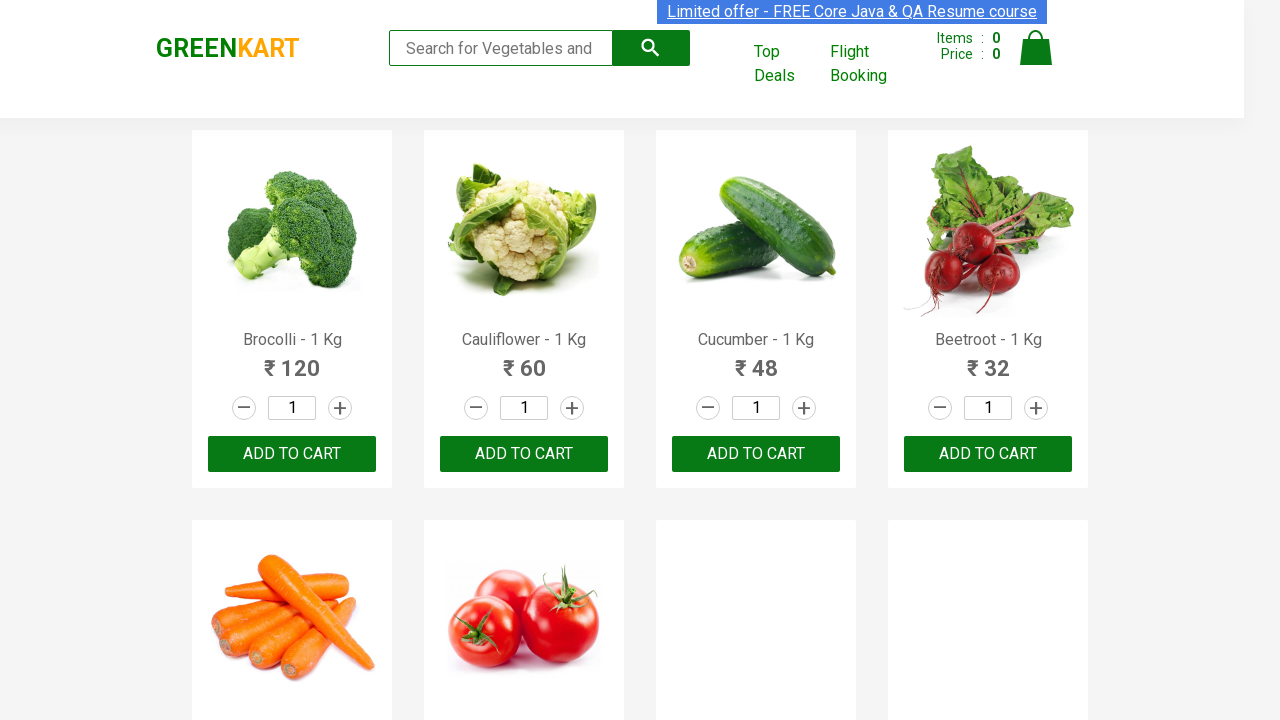

Completed multiple product searches and collected product names
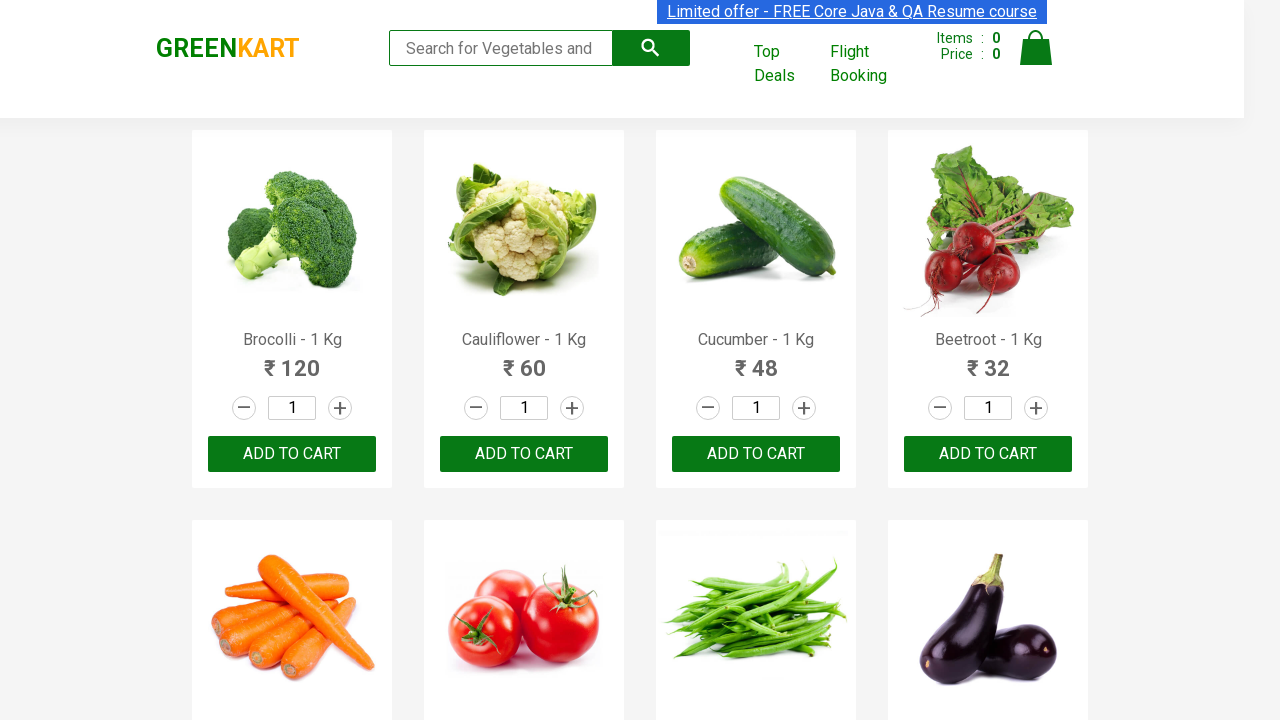

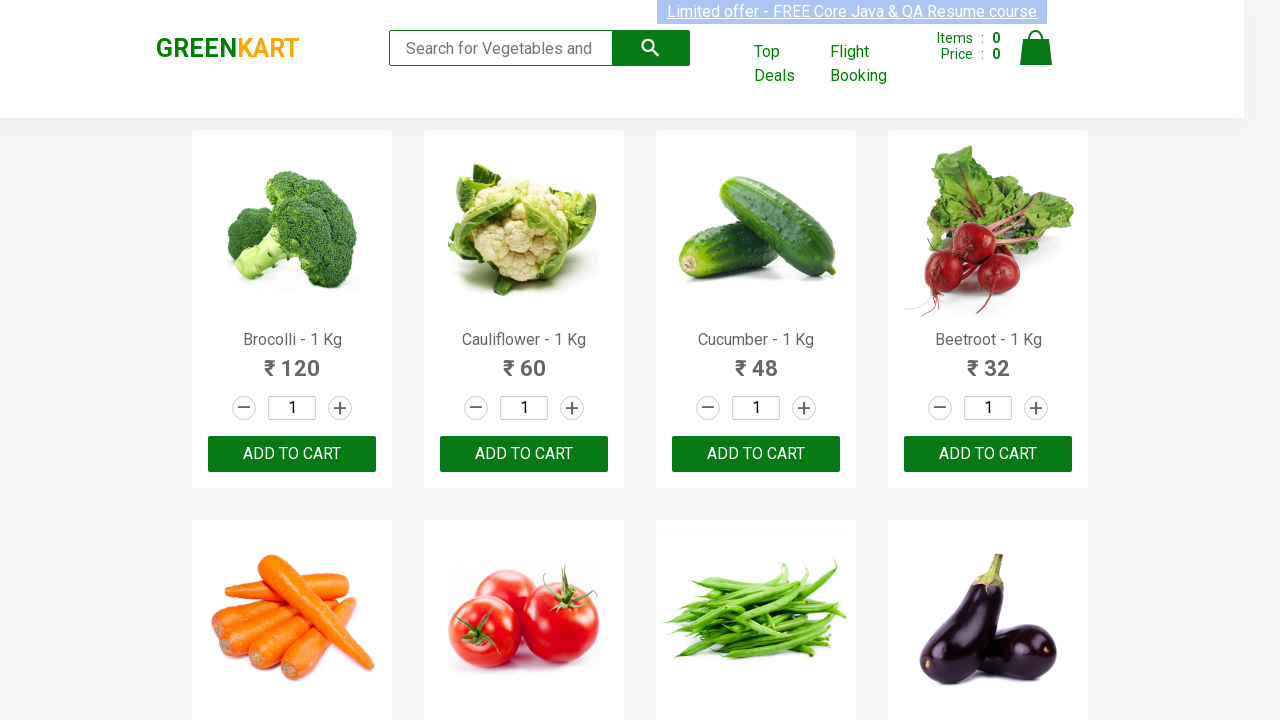